Tests JavaScript prompt dialog by clicking the prompt button, entering text, accepting it, and verifying the entered text appears in the result

Starting URL: https://the-internet.herokuapp.com/javascript_alerts

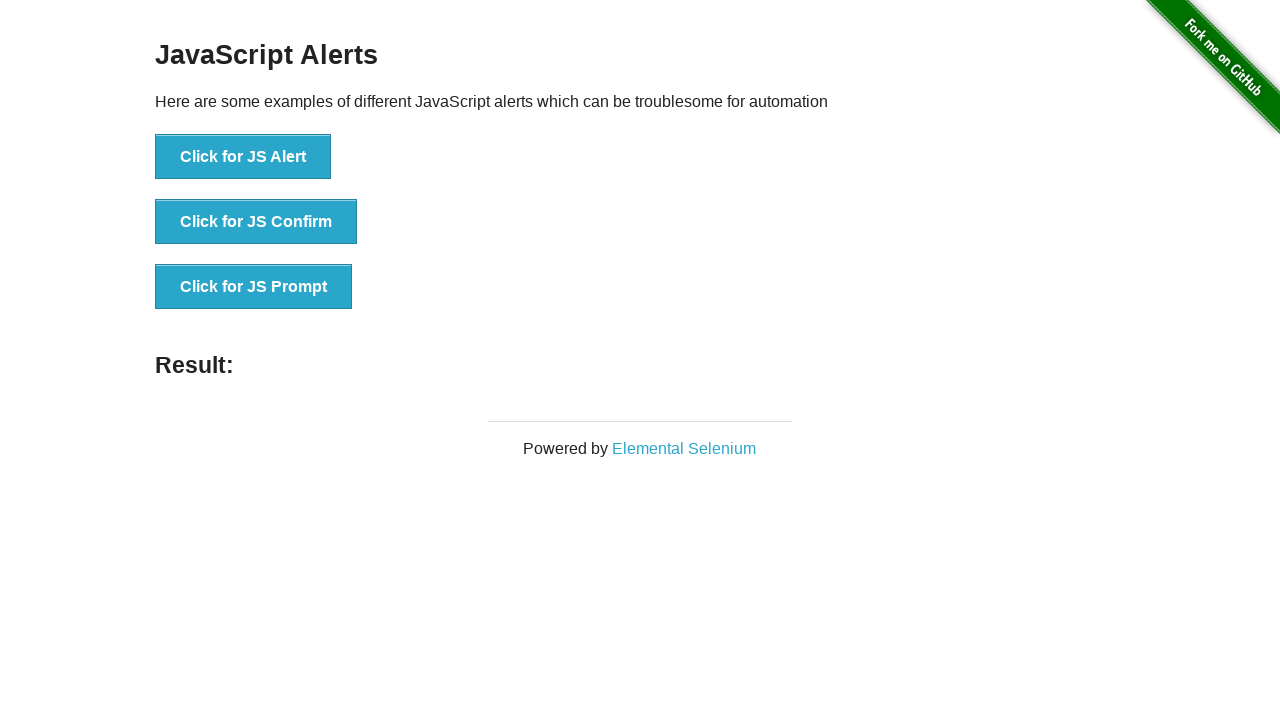

Set up dialog handler to accept prompt with text 'TestUser123'
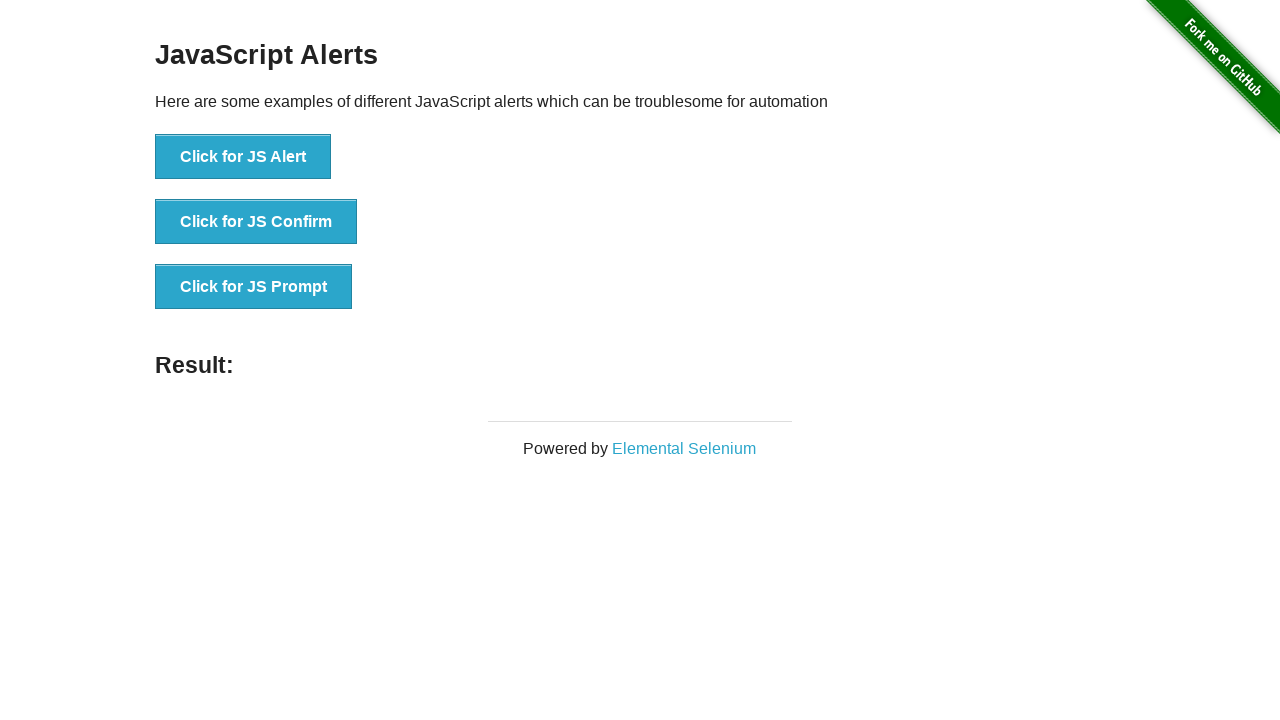

Clicked 'Click for JS Prompt' button to trigger JavaScript prompt dialog at (254, 287) on xpath=//button[text()='Click for JS Prompt']
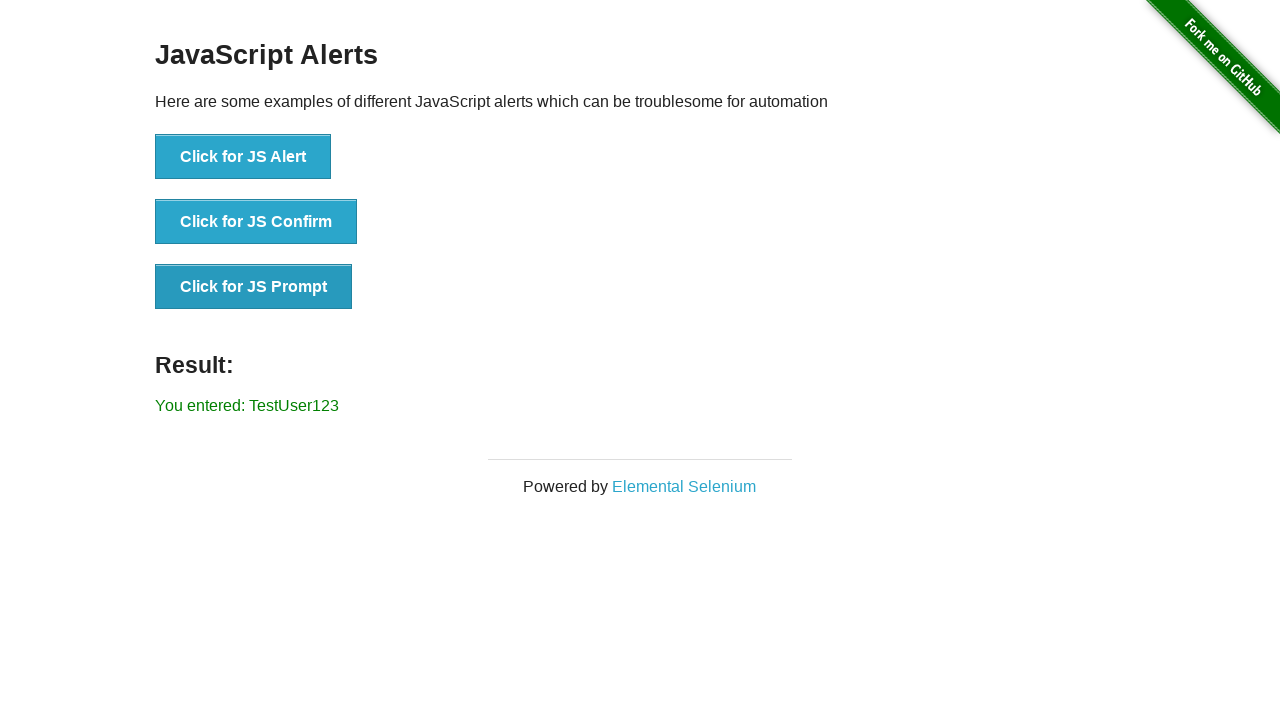

Result message element appeared after accepting prompt with entered text
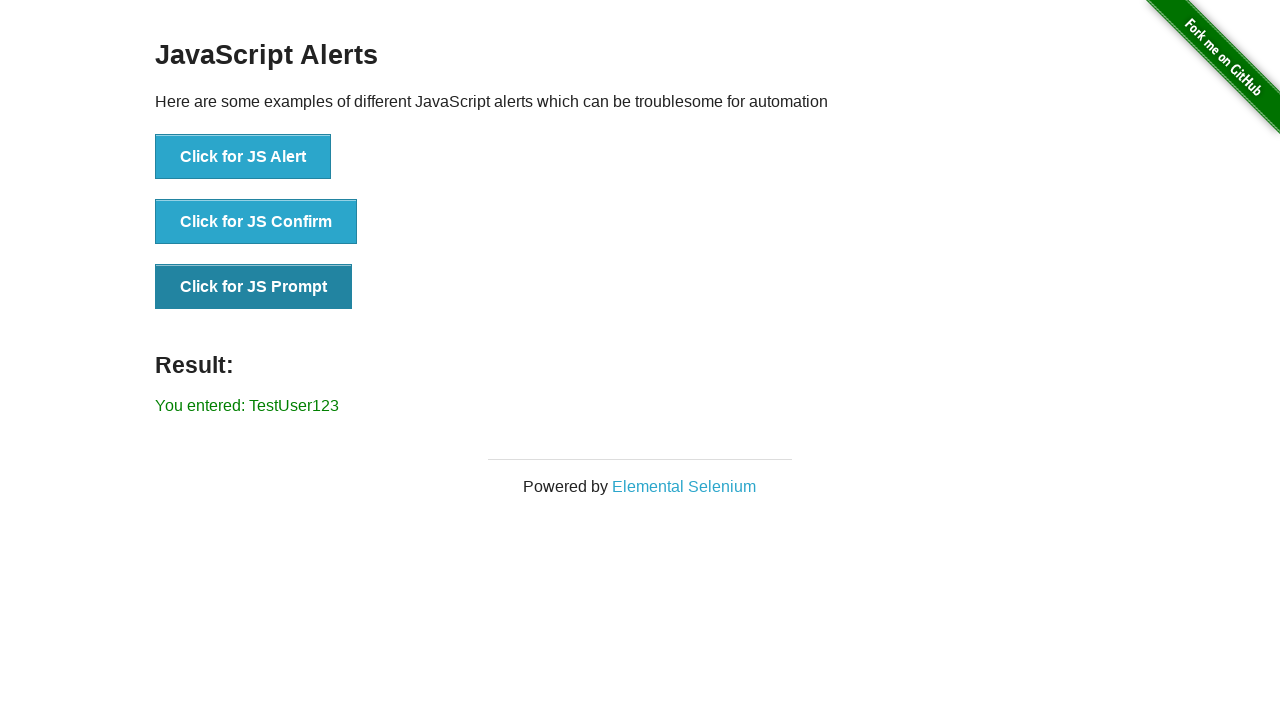

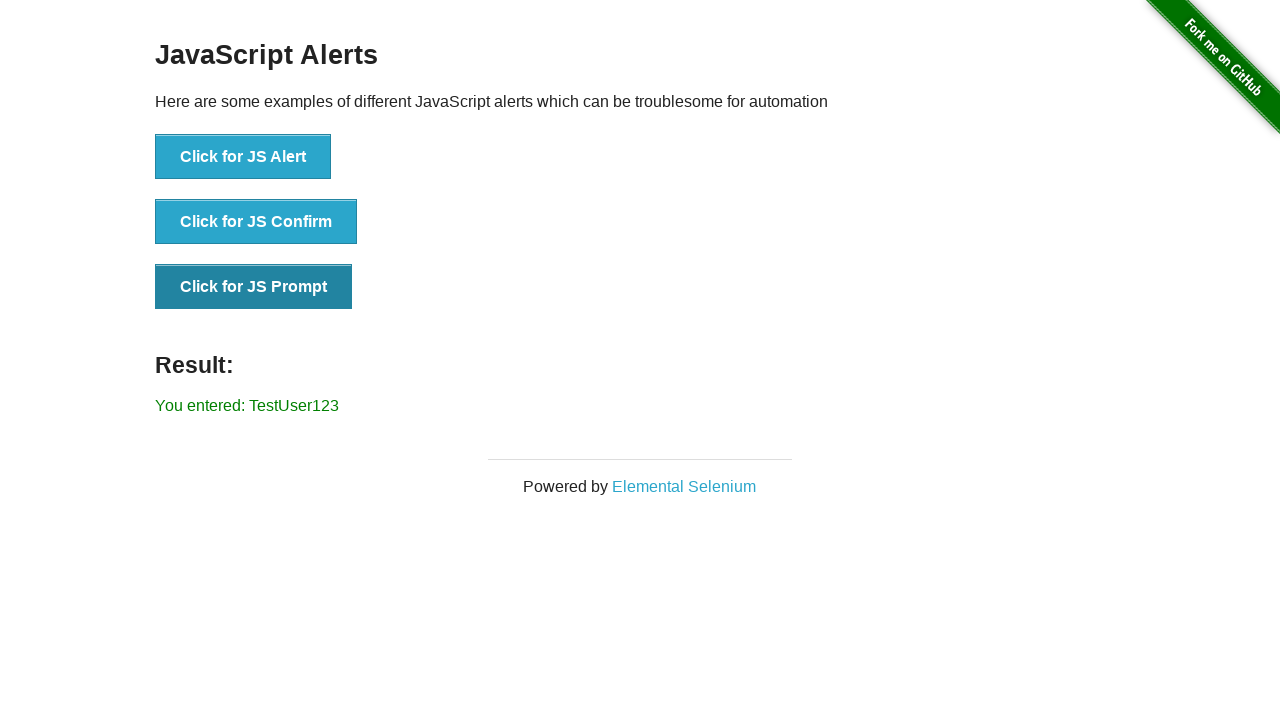